Tests drag and drop functionality by dragging element from column A and dropping it onto column B

Starting URL: https://the-internet.herokuapp.com/drag_and_drop

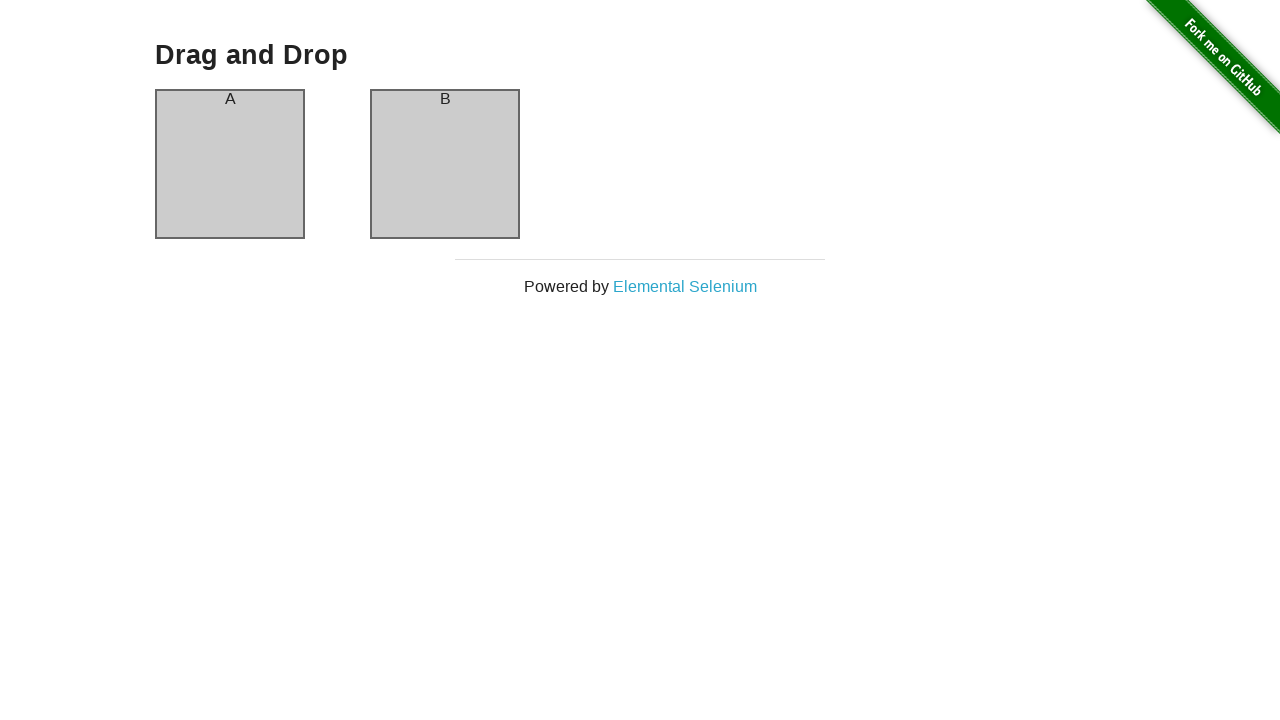

Waited for column A to be visible
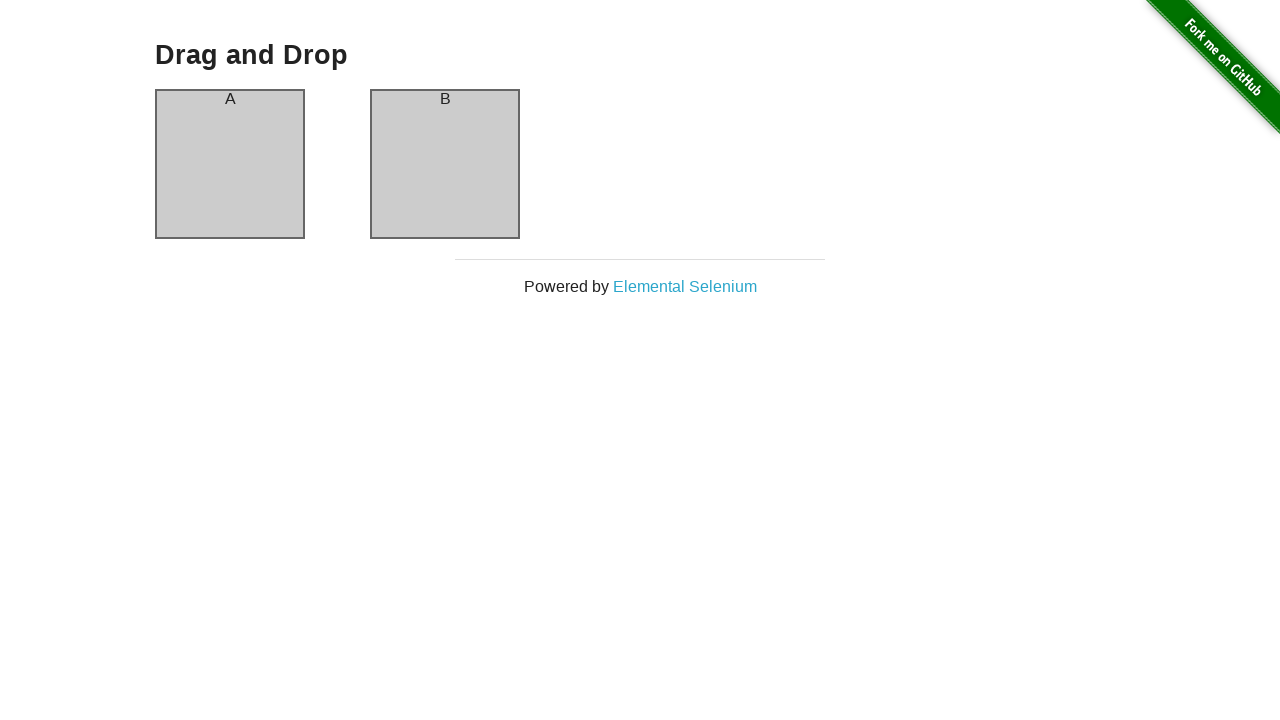

Waited for column B to be visible
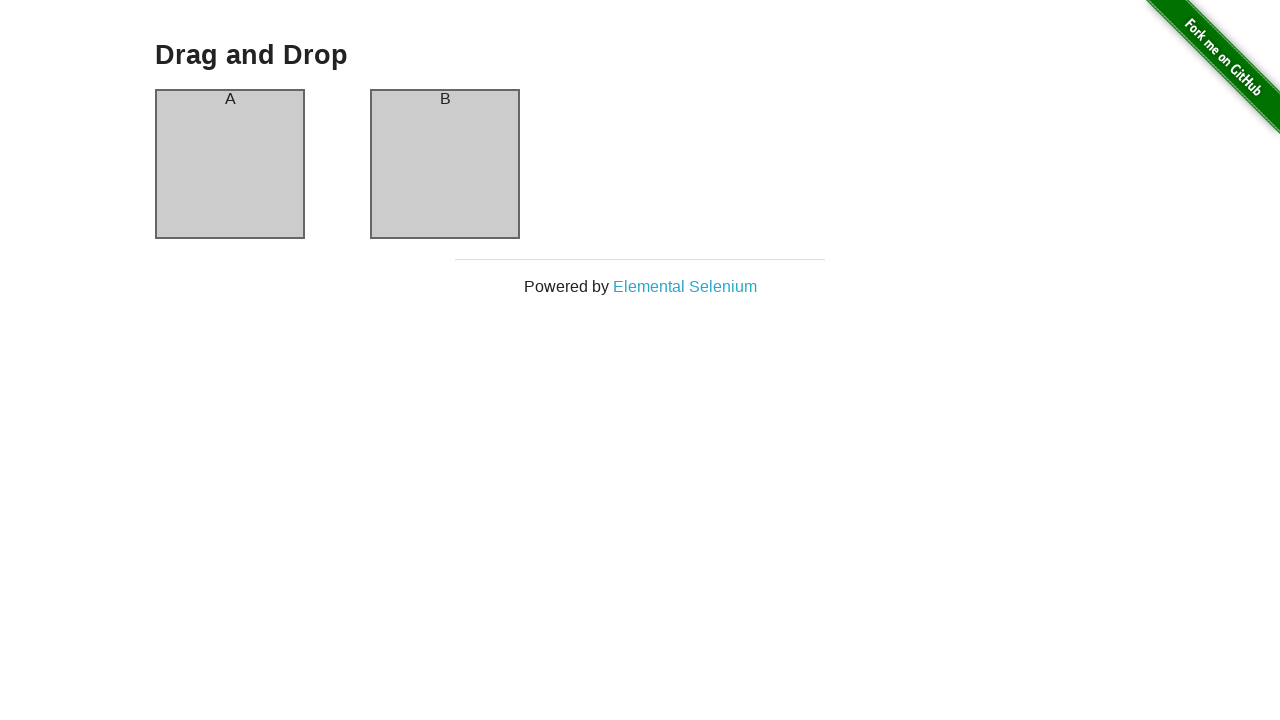

Located source element in column A
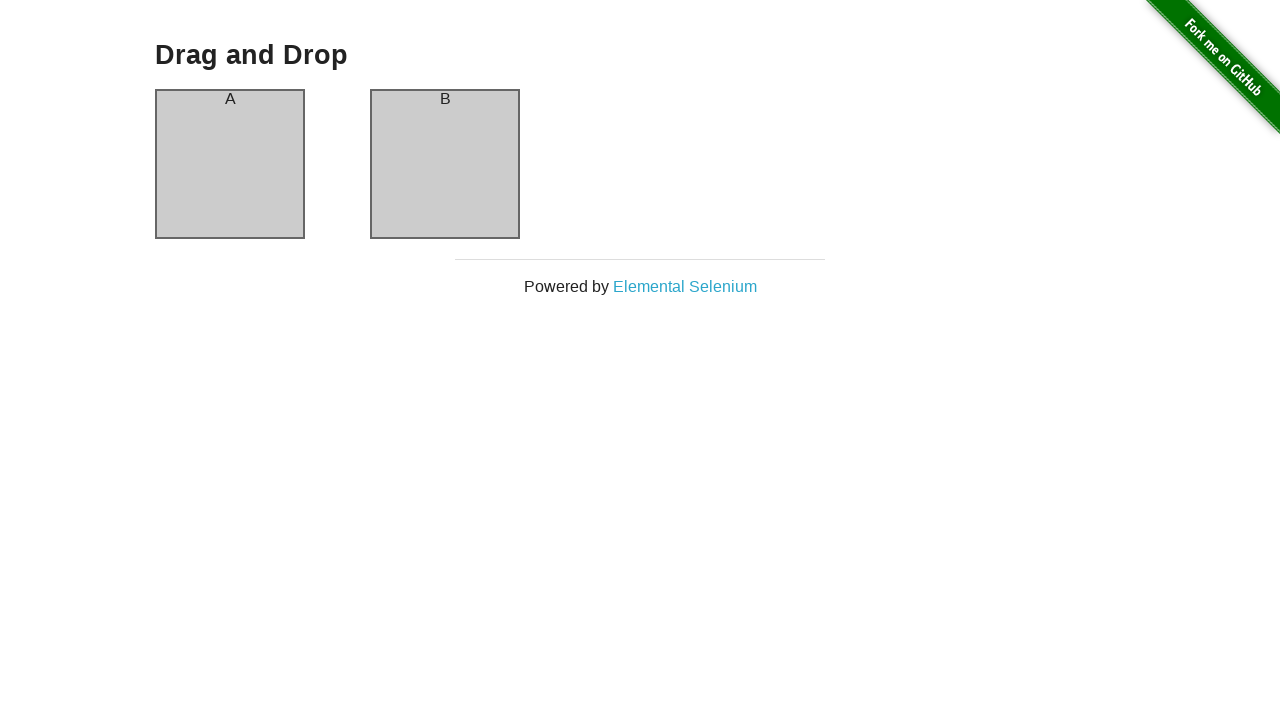

Located target element in column B
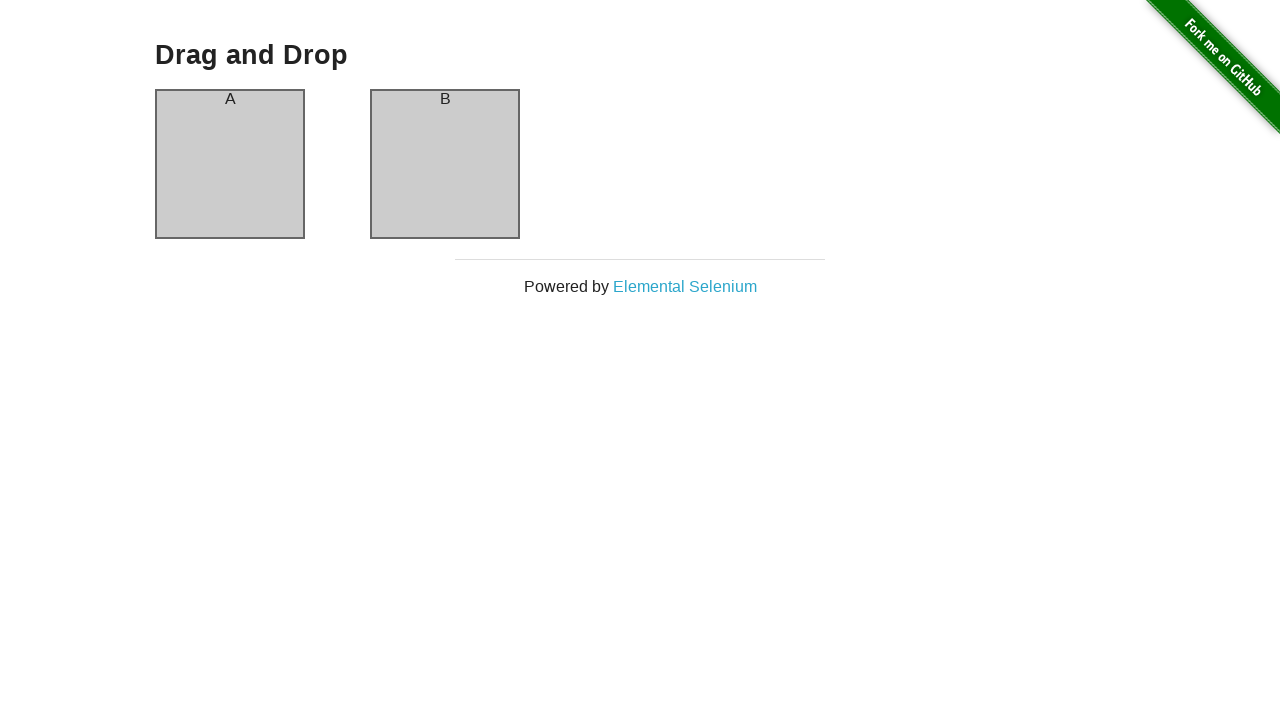

Dragged element from column A and dropped it onto column B at (445, 164)
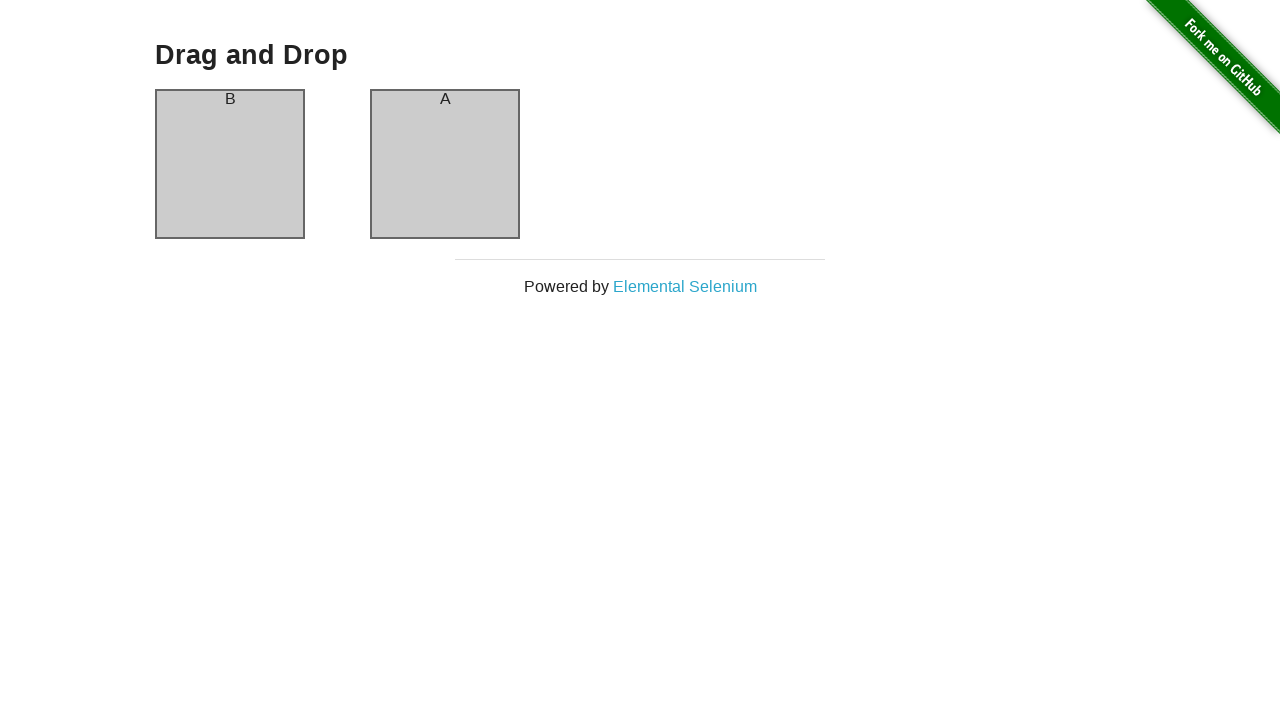

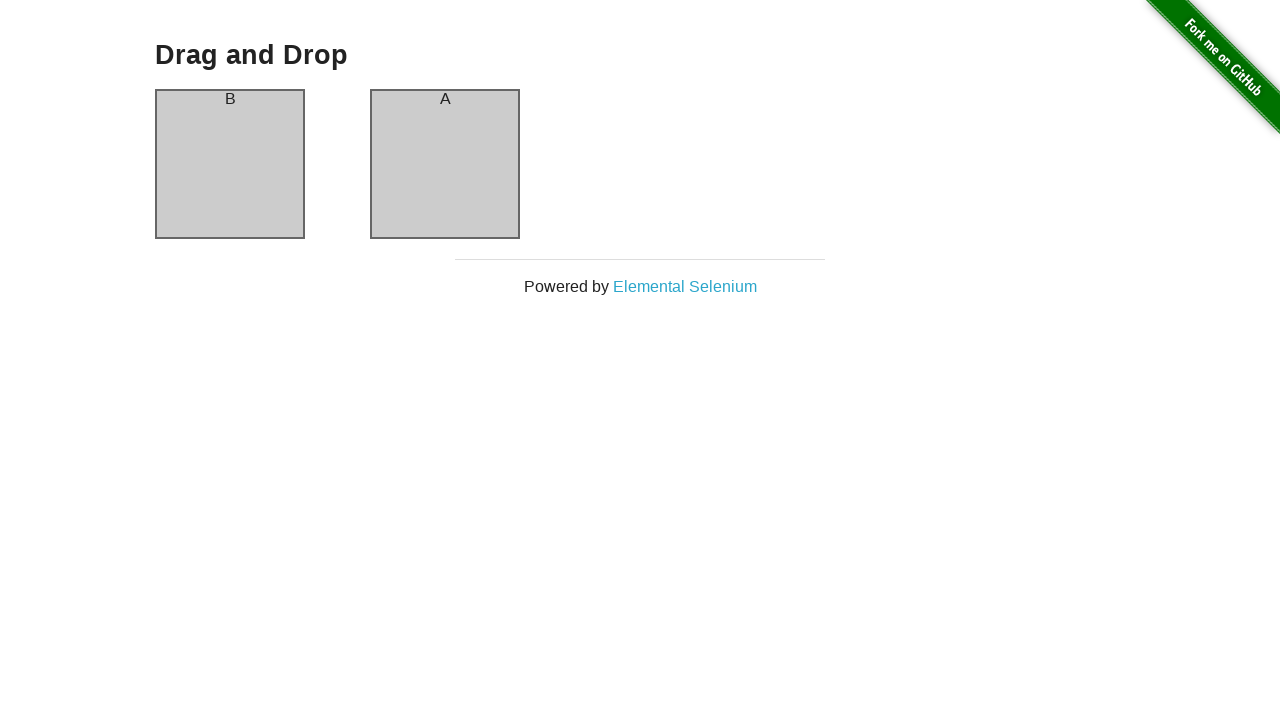